Tests drag and drop functionality on jQuery UI droppable demo by dragging a source element onto a target drop zone within an iframe

Starting URL: https://jqueryui.com/droppable/

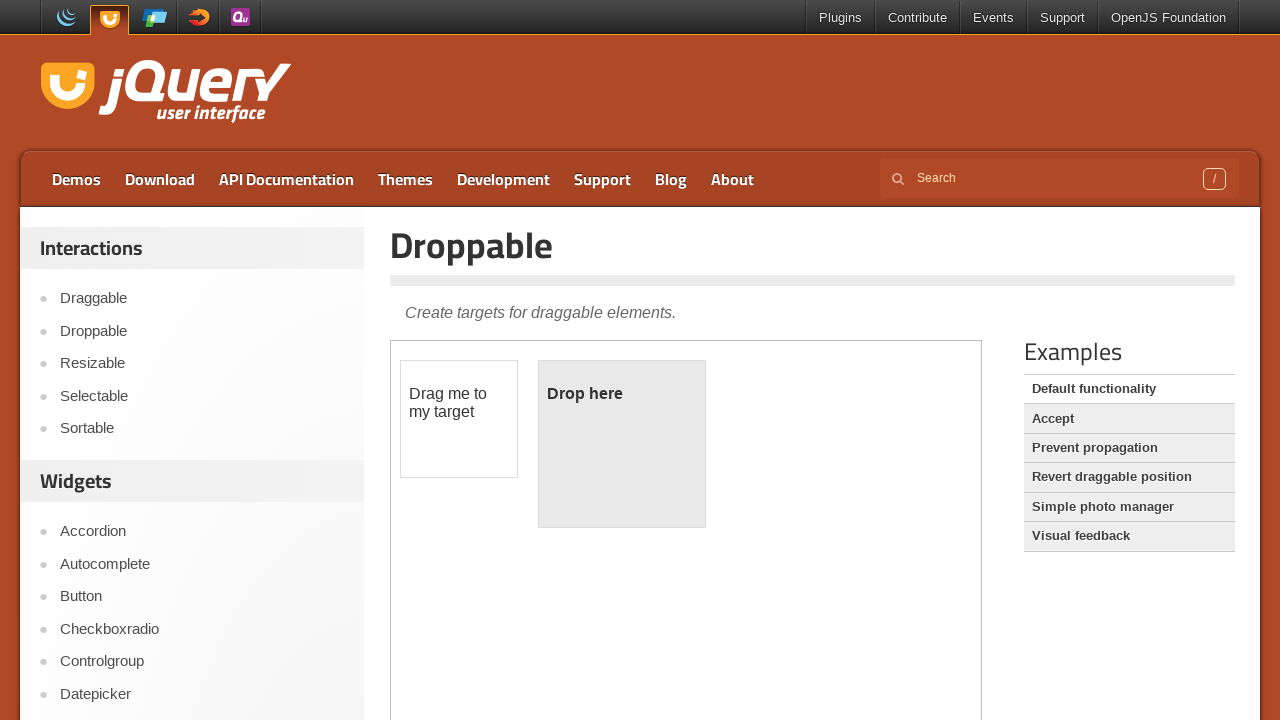

Located demo iframe containing drag and drop elements
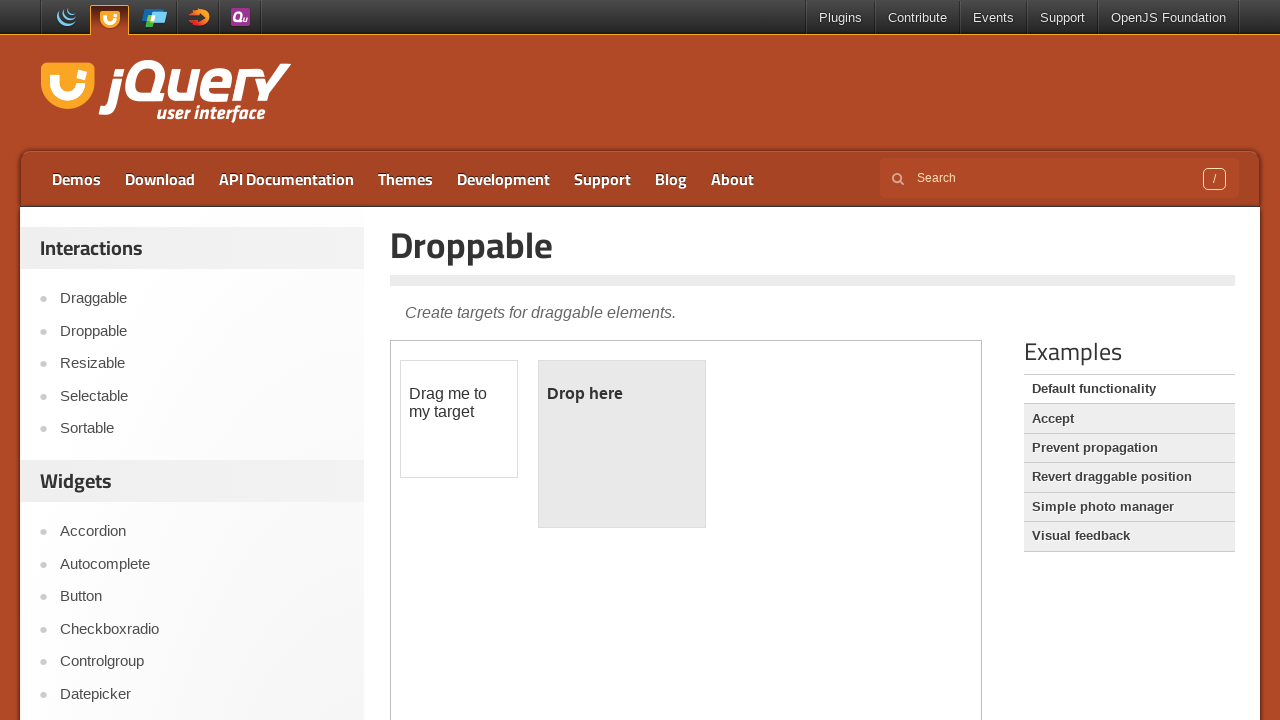

Located draggable source element
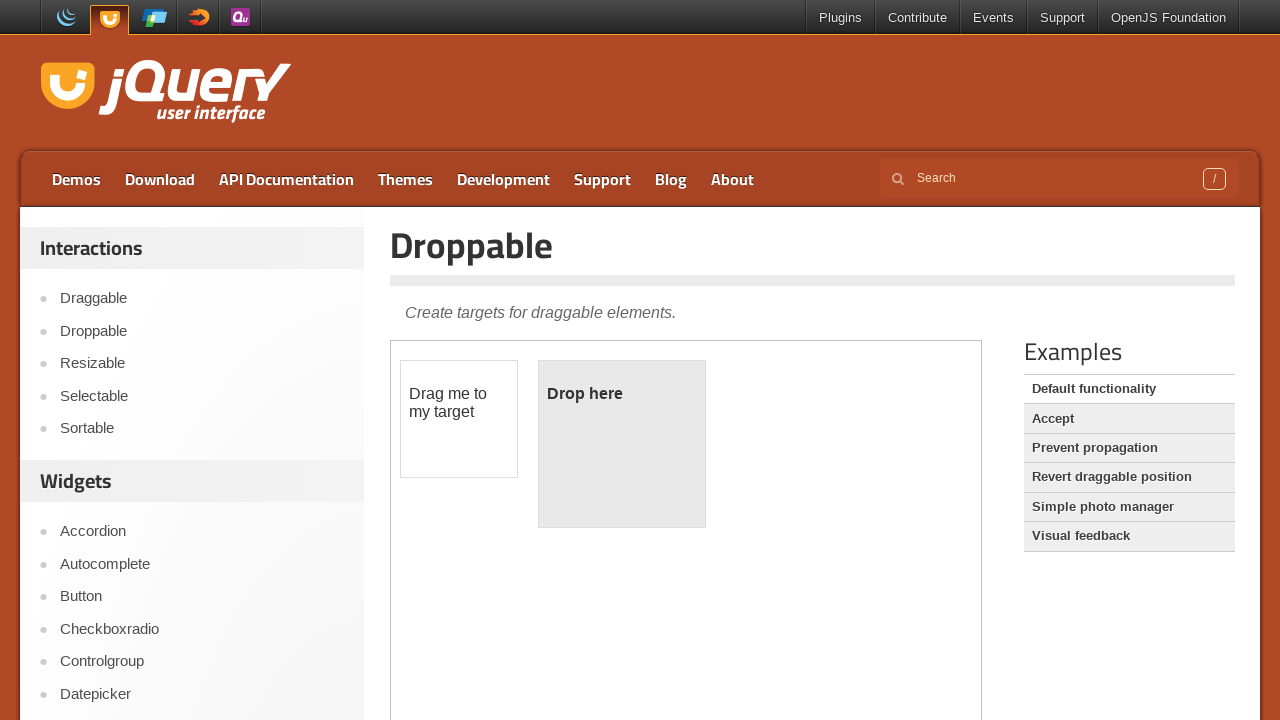

Located droppable target zone
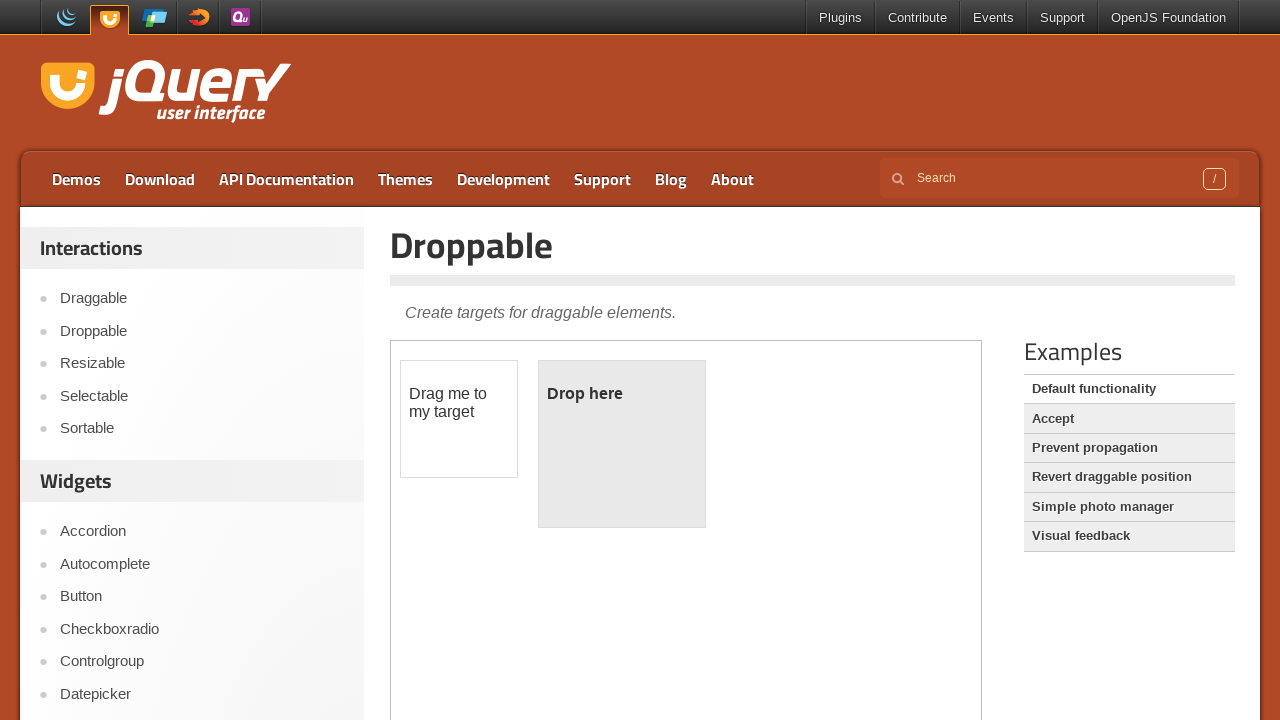

Dragged source element onto droppable target zone at (622, 444)
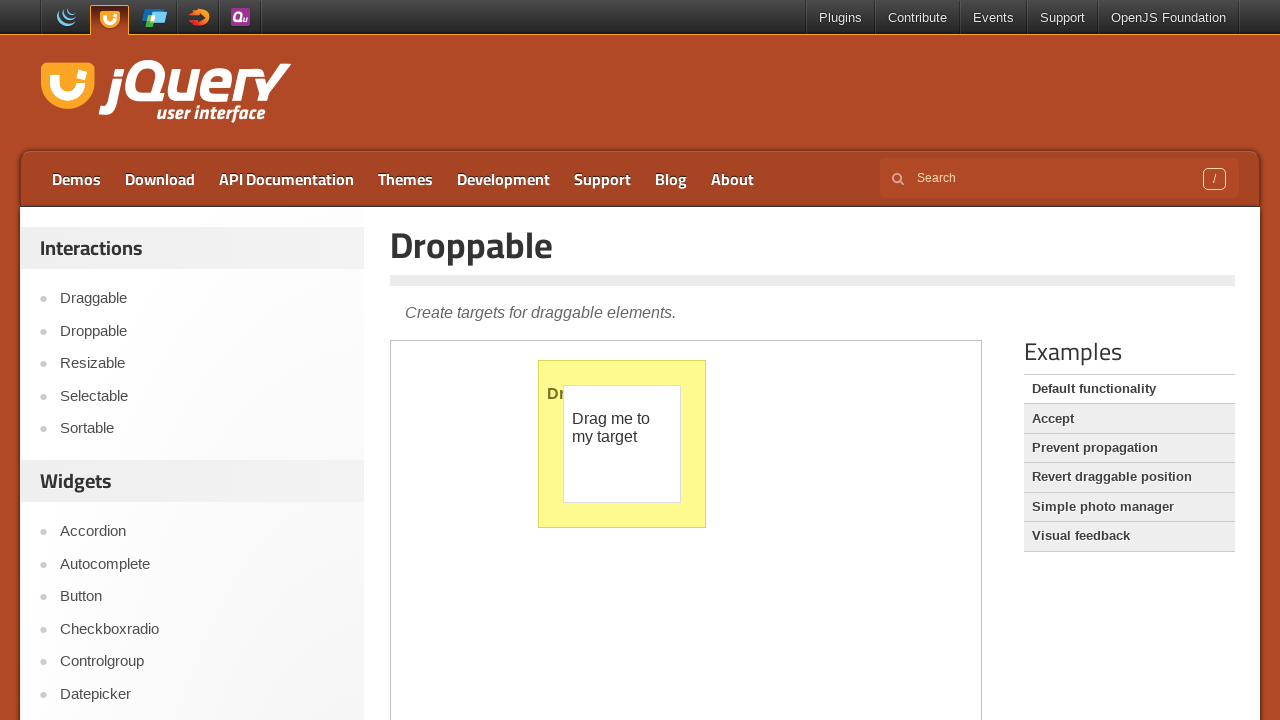

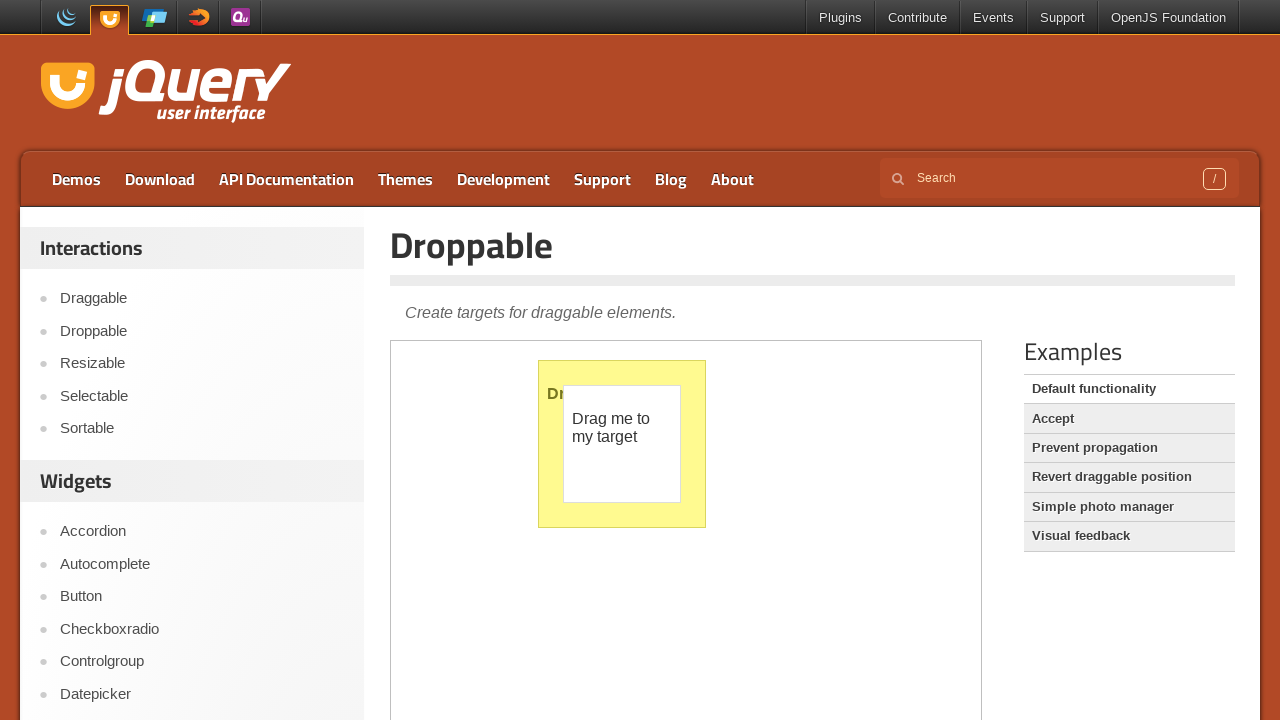